Navigates to the Automation Practice page and verifies that navigation links are present in the footer section

Starting URL: https://rahulshettyacademy.com/AutomationPractice/

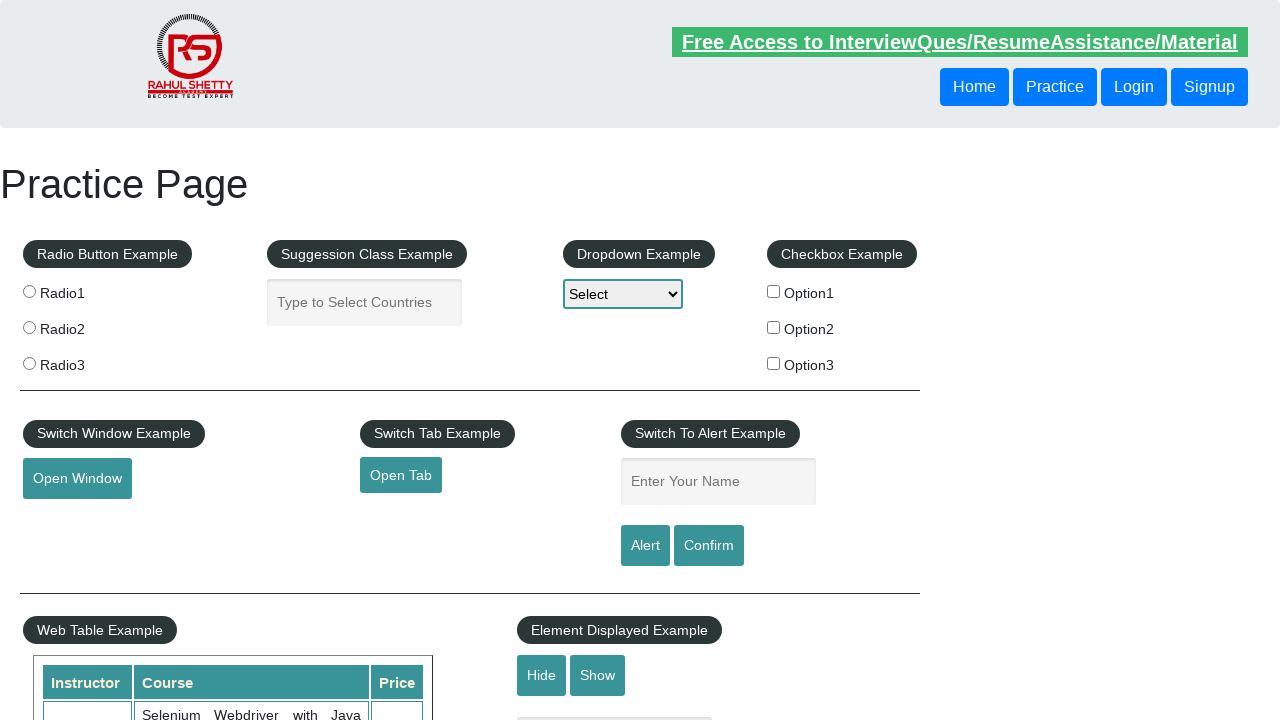

Navigated to Automation Practice page
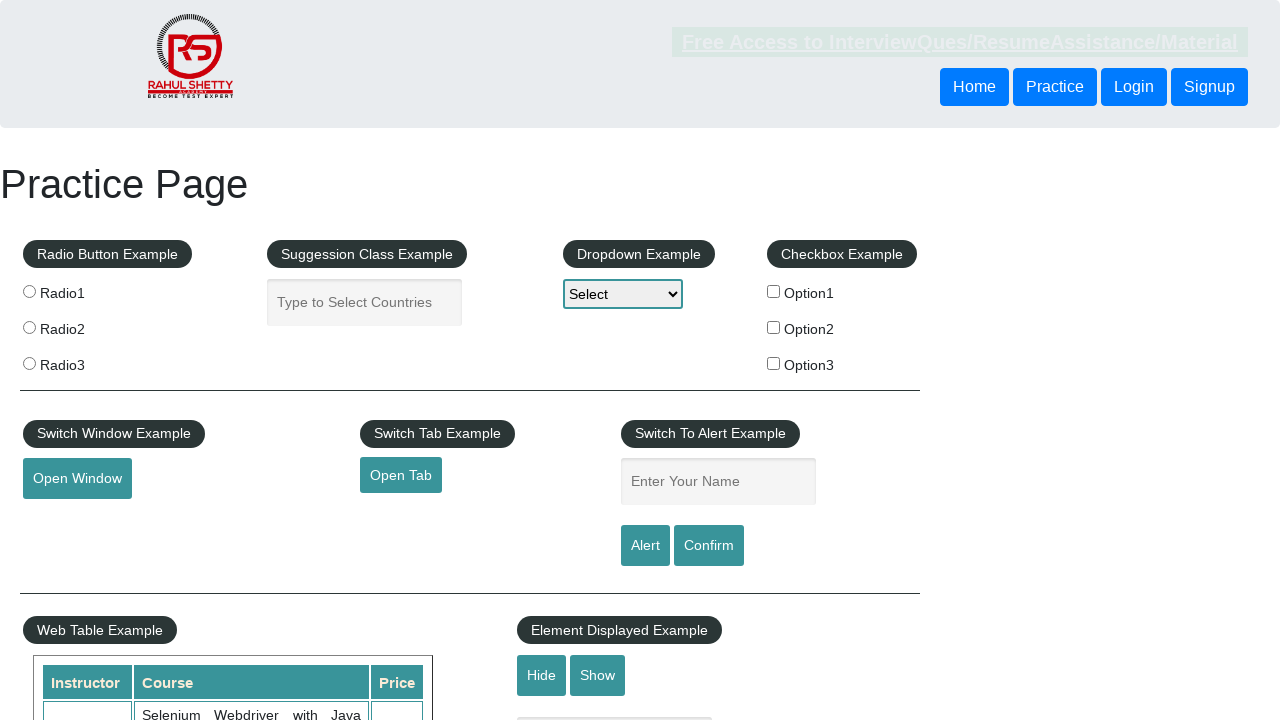

Footer navigation links are present on the page
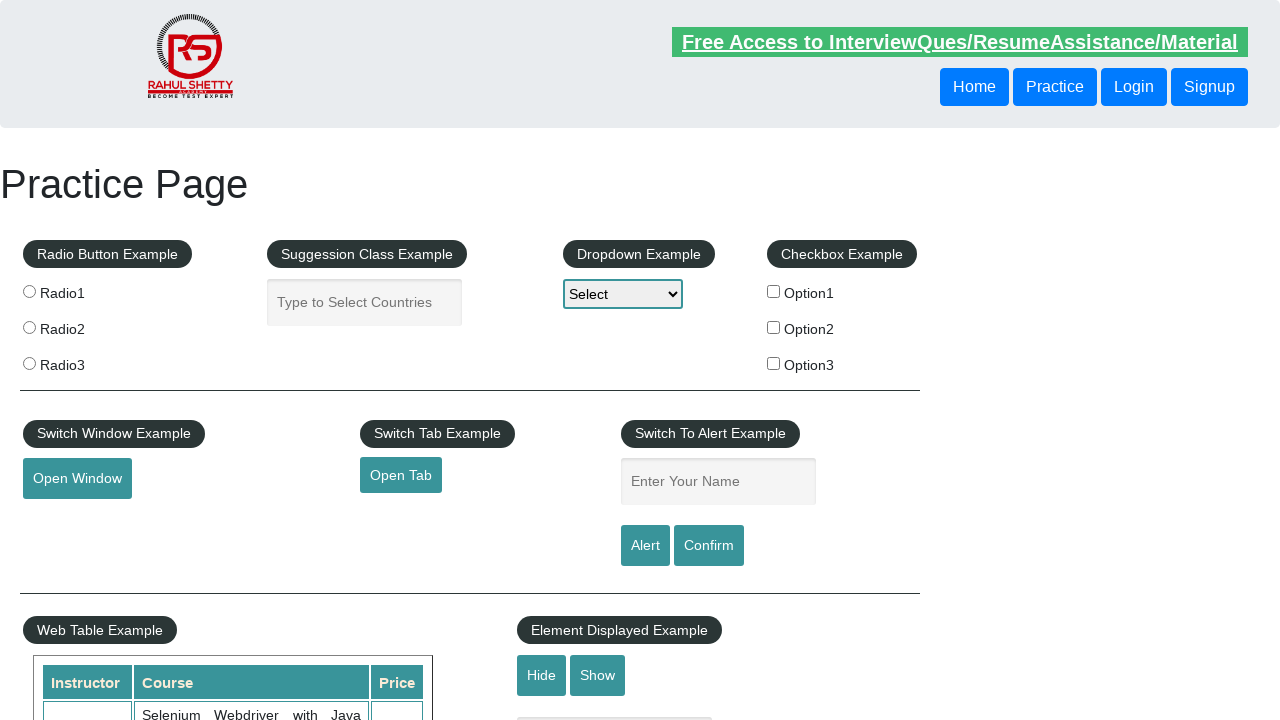

Verified that 20 footer navigation links are present
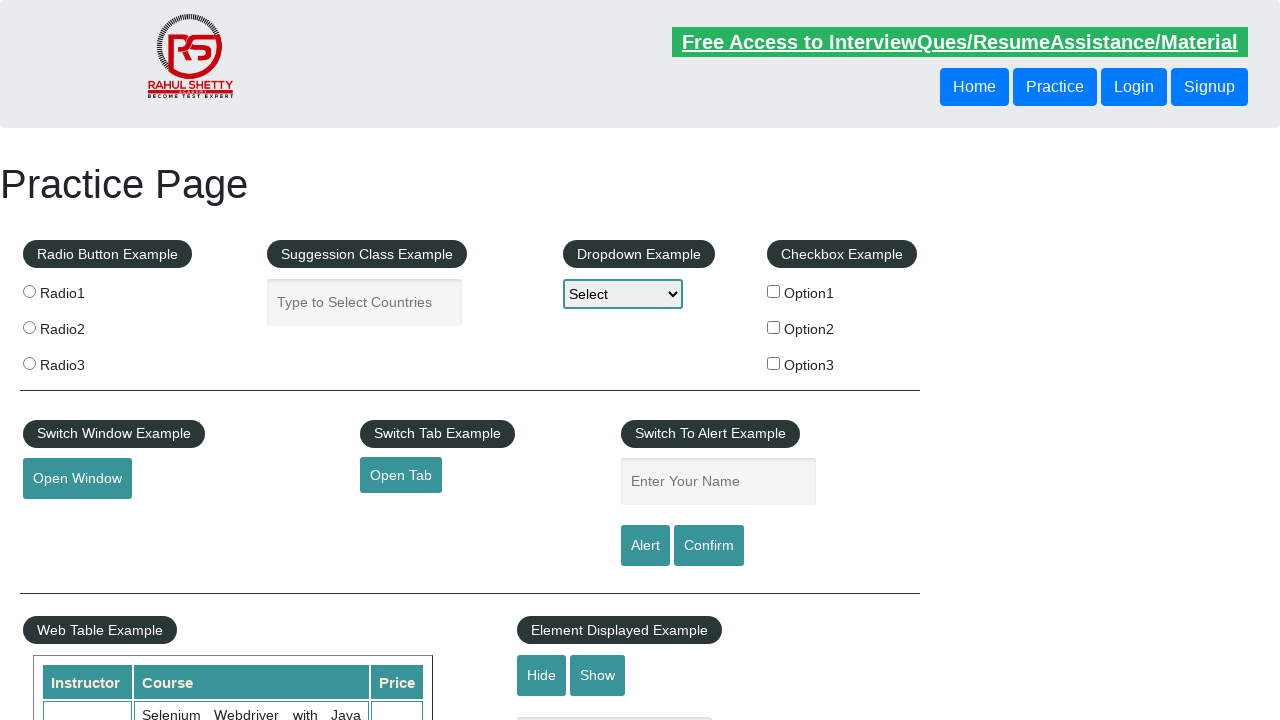

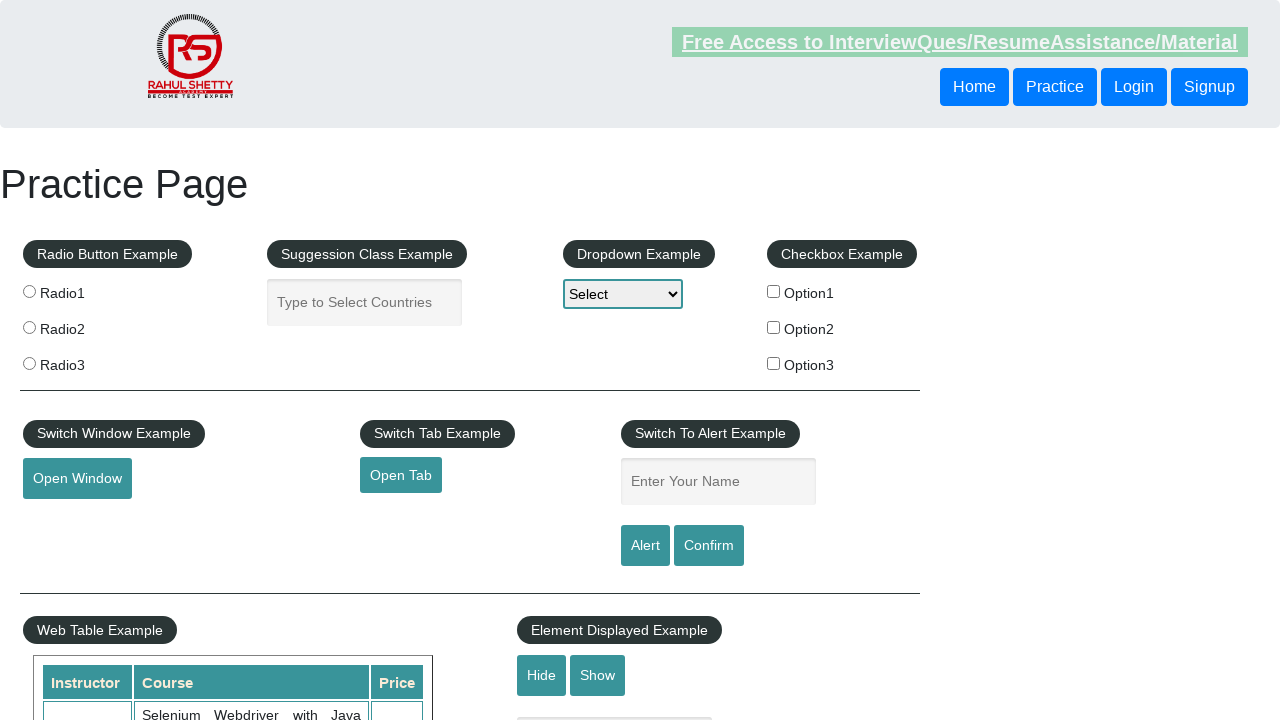